Tests that todo data persists after page reload

Starting URL: https://demo.playwright.dev/todomvc/#/

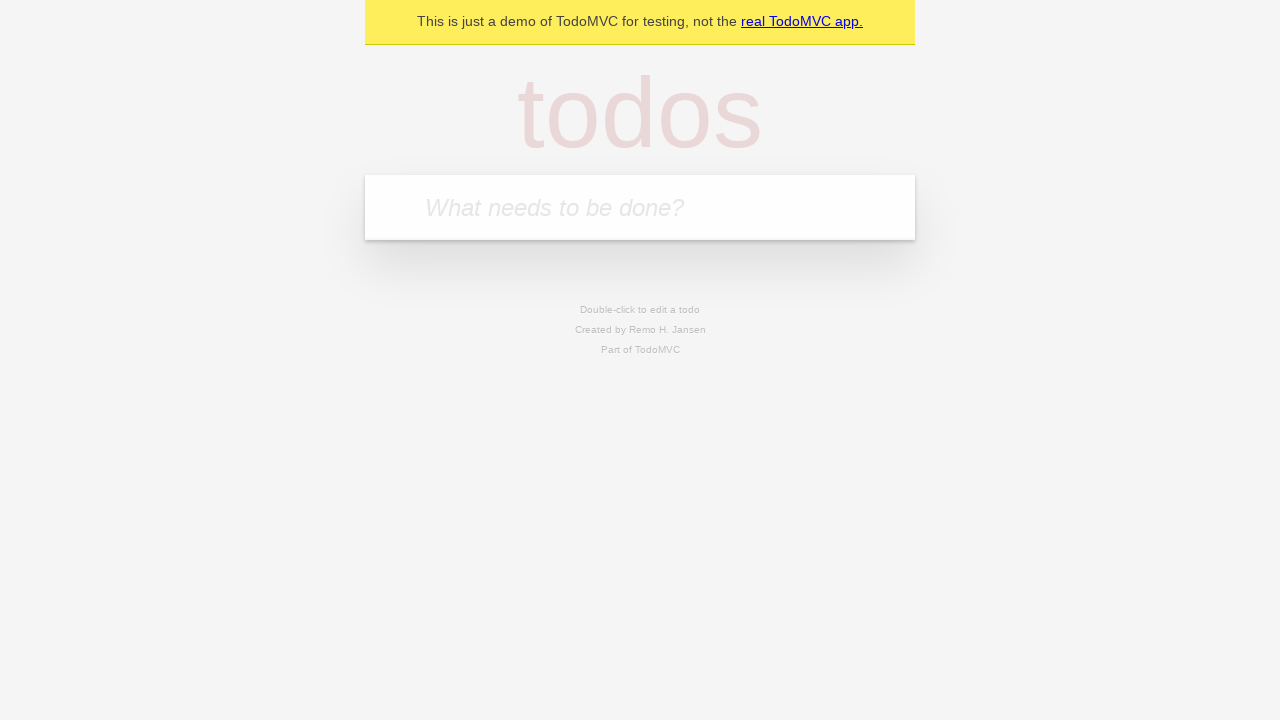

Filled todo input with 'buy some cheese' on internal:attr=[placeholder="What needs to be done?"i]
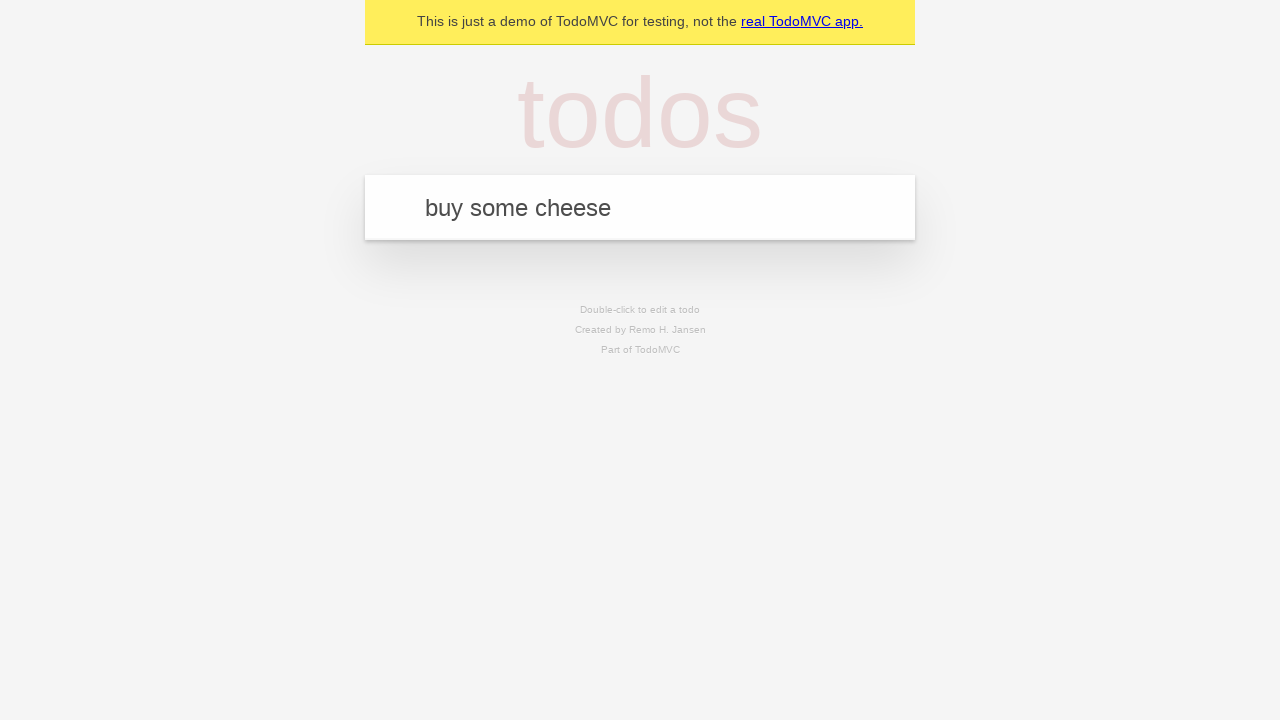

Pressed Enter to create todo item 'buy some cheese' on internal:attr=[placeholder="What needs to be done?"i]
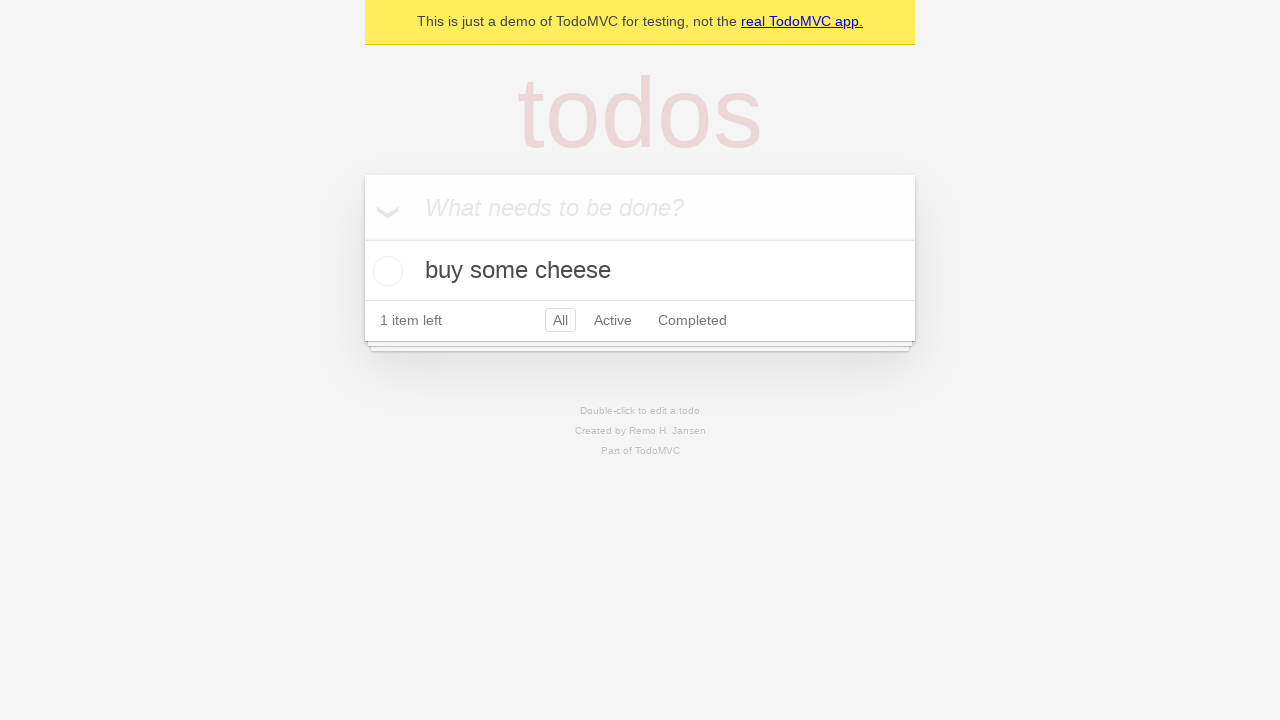

Filled todo input with 'feed the cat' on internal:attr=[placeholder="What needs to be done?"i]
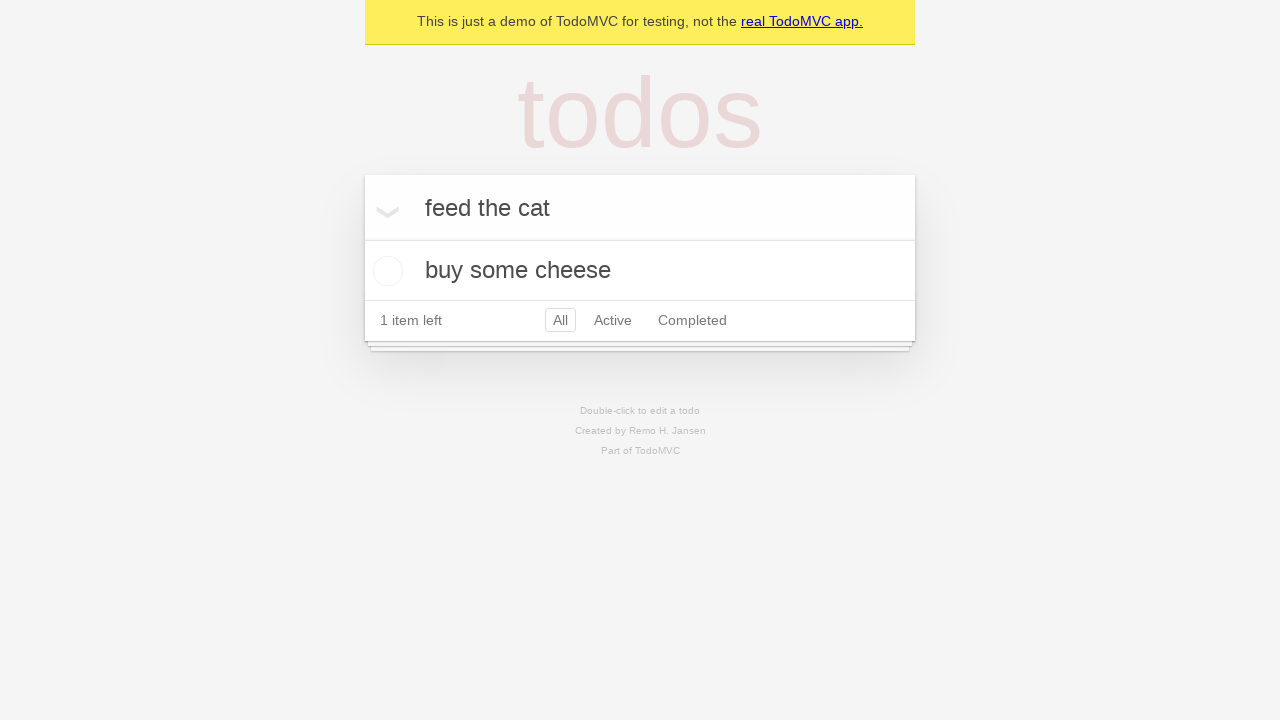

Pressed Enter to create todo item 'feed the cat' on internal:attr=[placeholder="What needs to be done?"i]
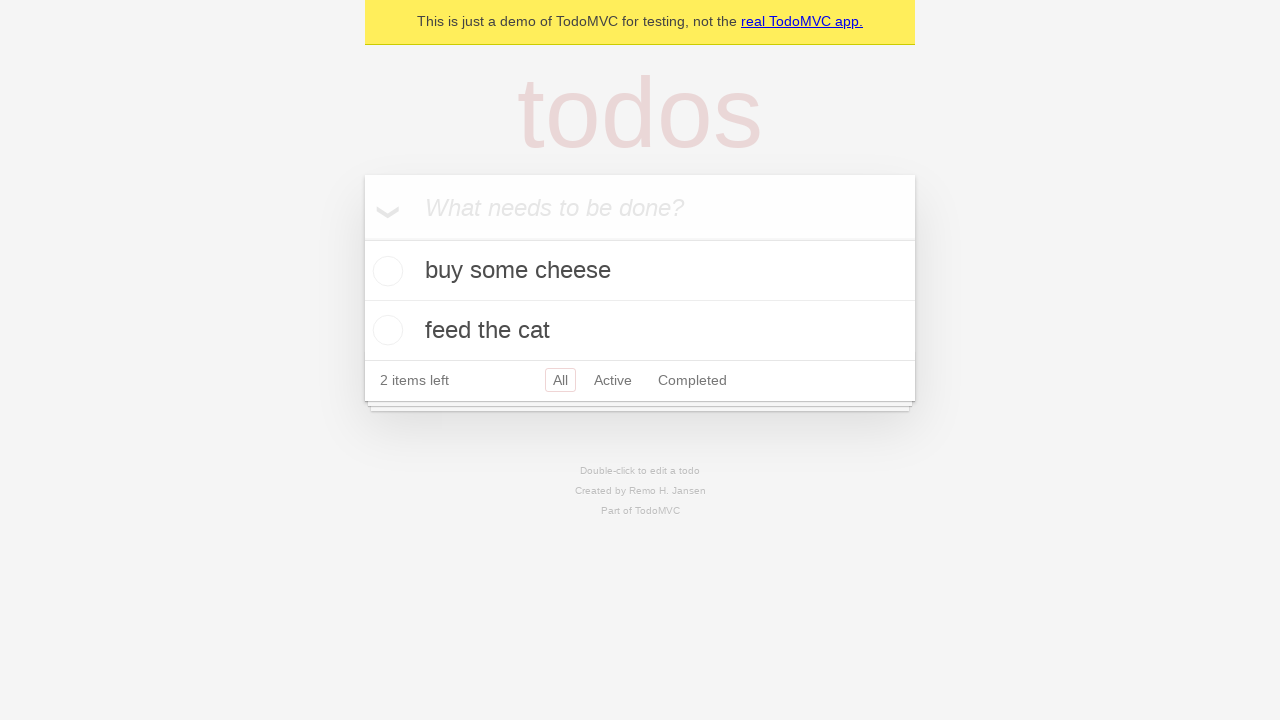

Located all todo items
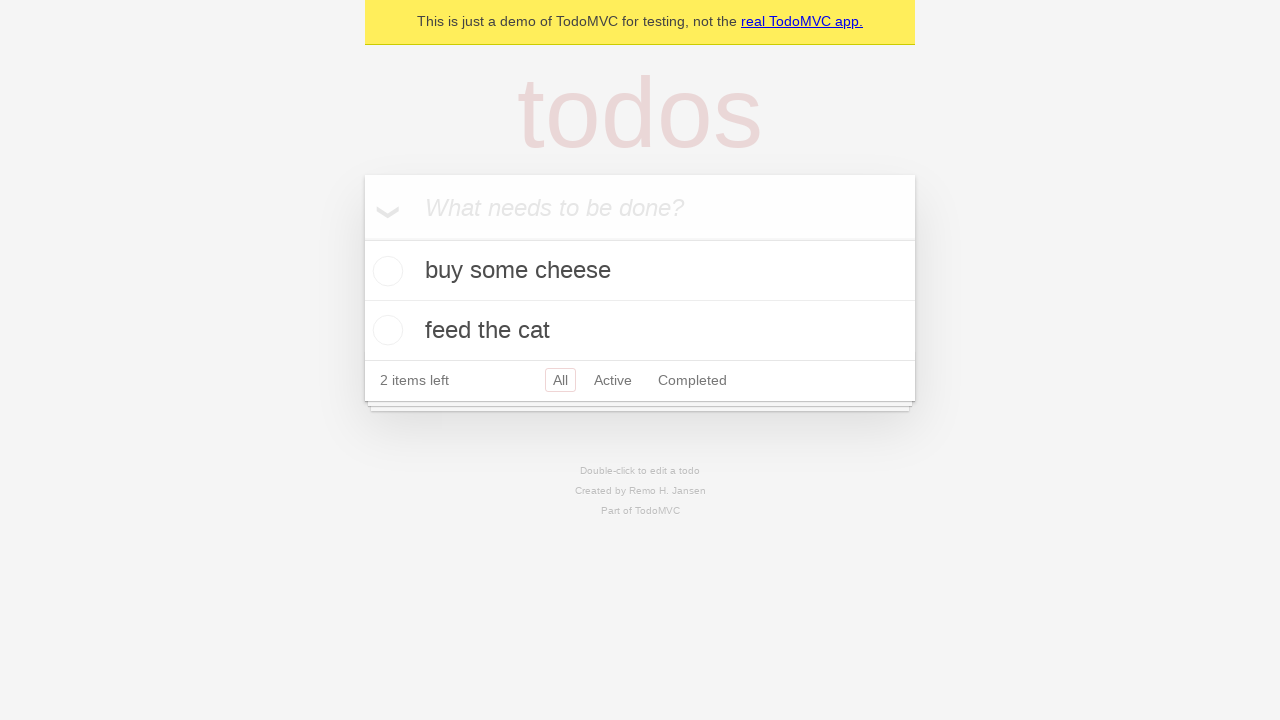

Located checkbox for first todo item
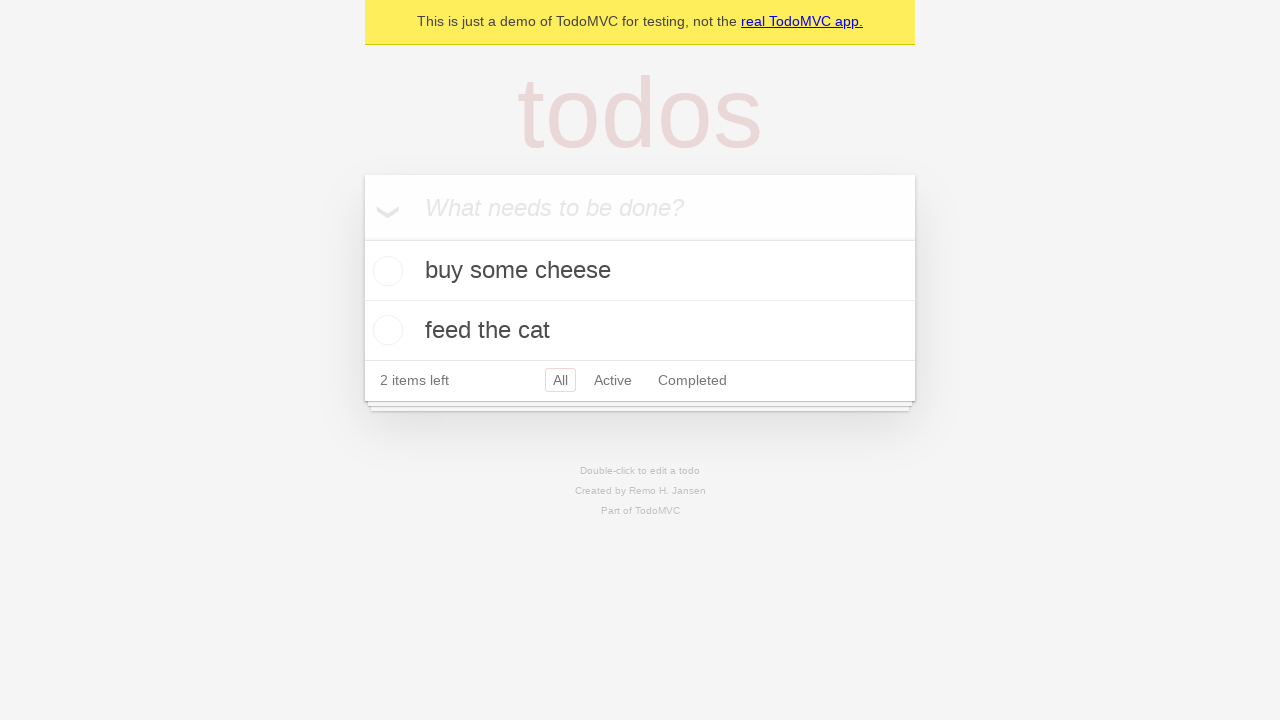

Checked the first todo item at (385, 271) on internal:testid=[data-testid="todo-item"s] >> nth=0 >> internal:role=checkbox
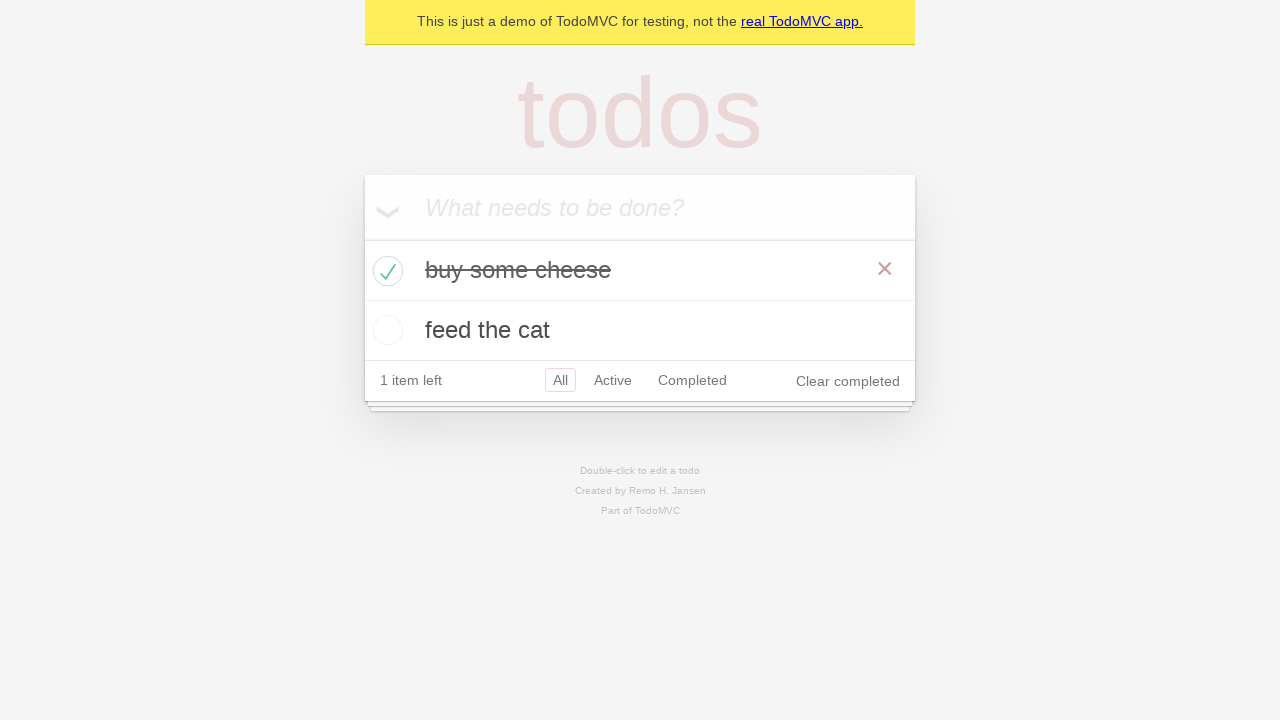

Reloaded the page to test data persistence
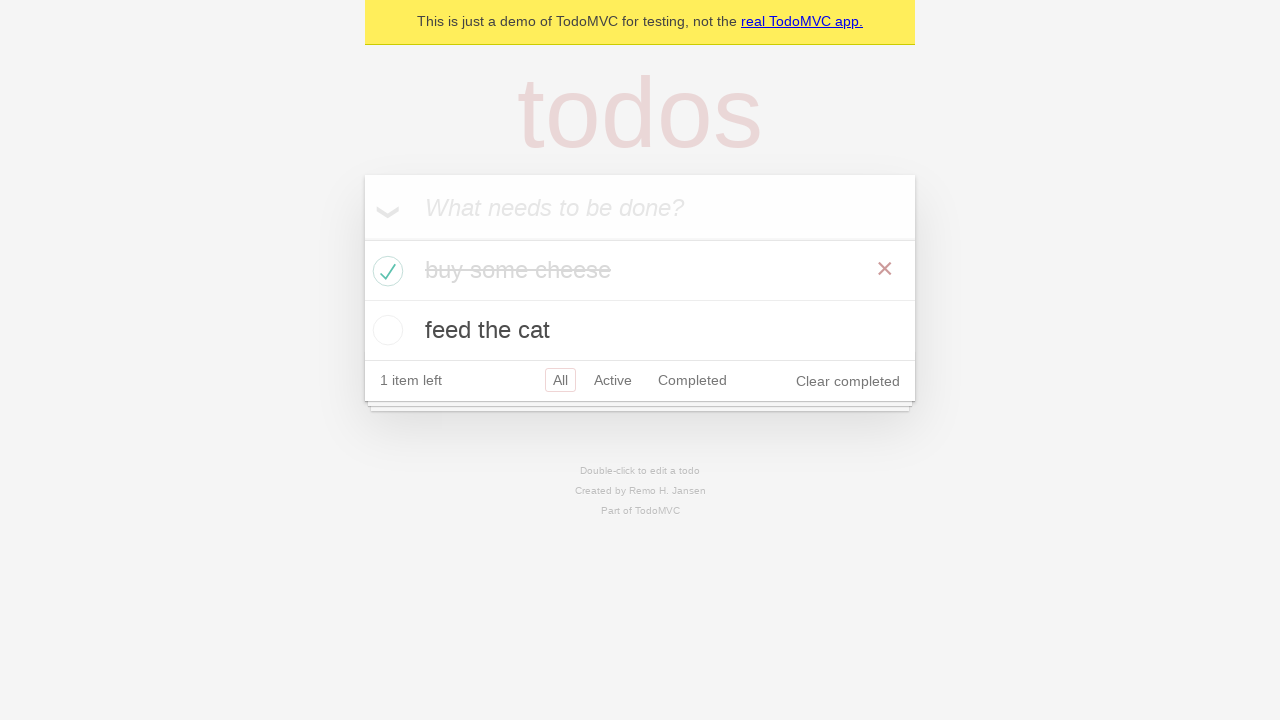

Waited for todo items to load after page reload
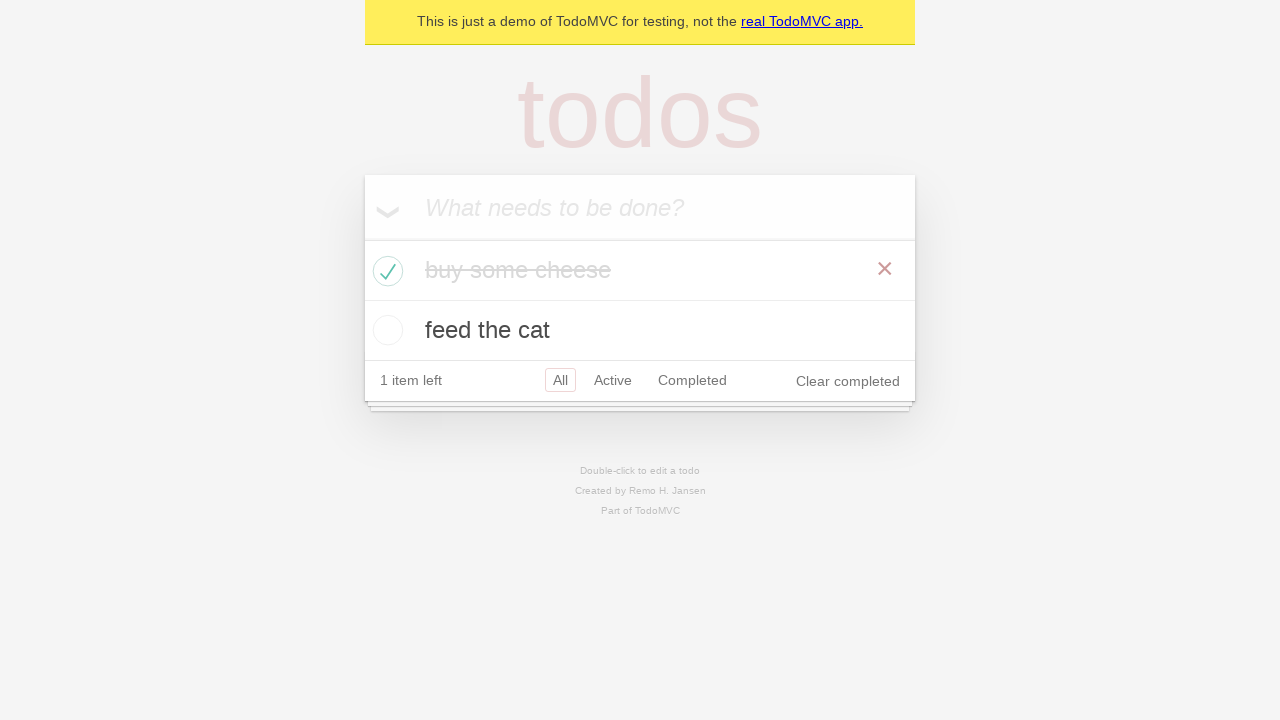

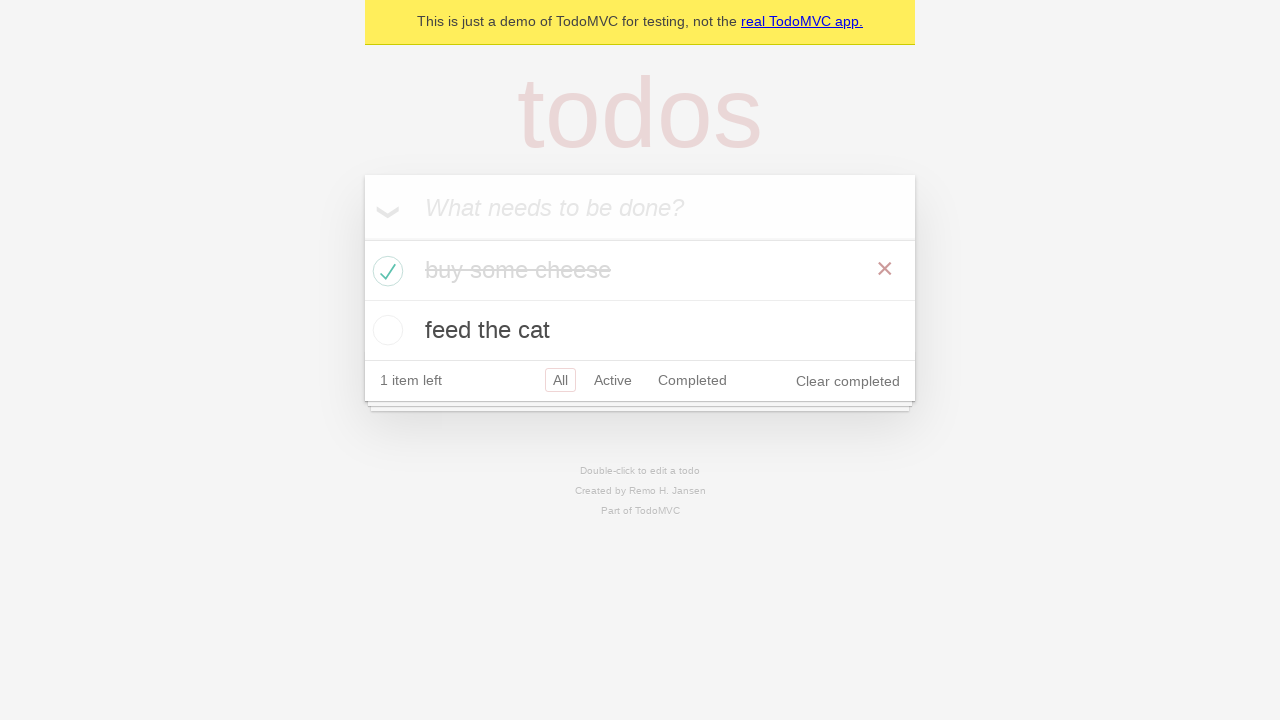